Tests window handling functionality by opening a new window, filling a form field in the new window, then returning to the parent window and filling another field

Starting URL: https://www.hyrtutorials.com/p/window-handles-practice.html

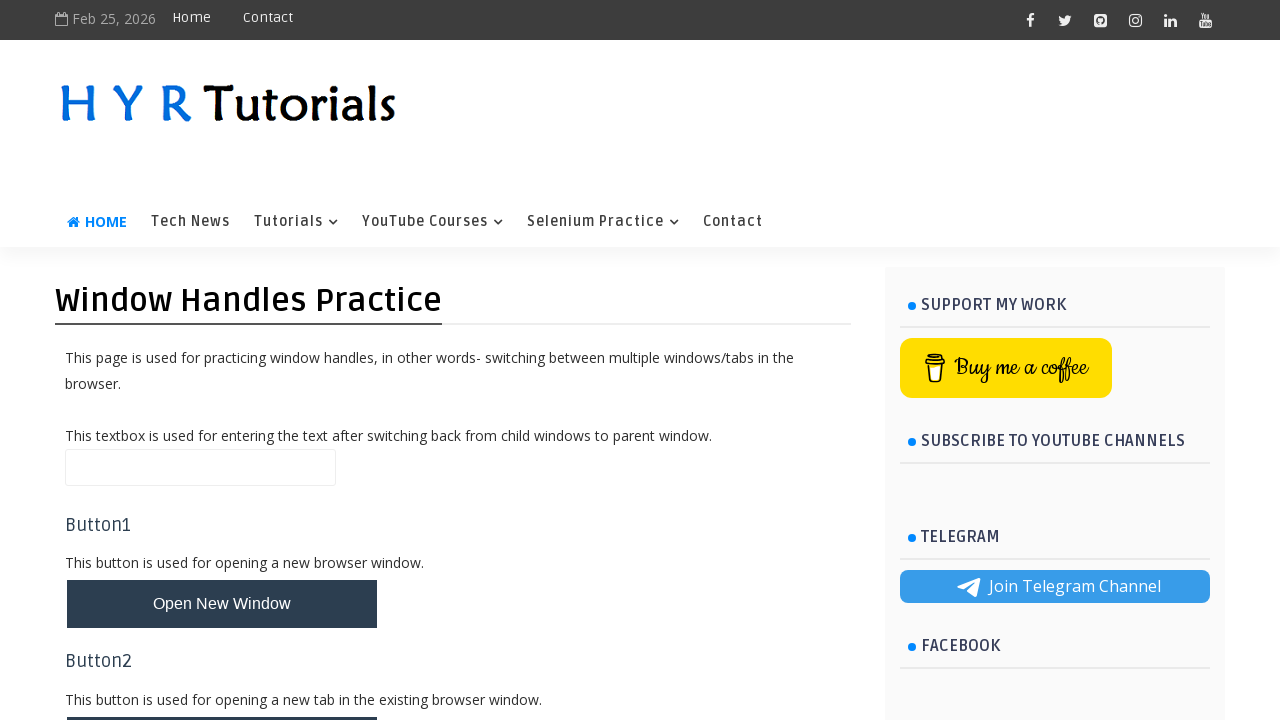

Clicked button to open new window at (222, 604) on button#newWindowBtn
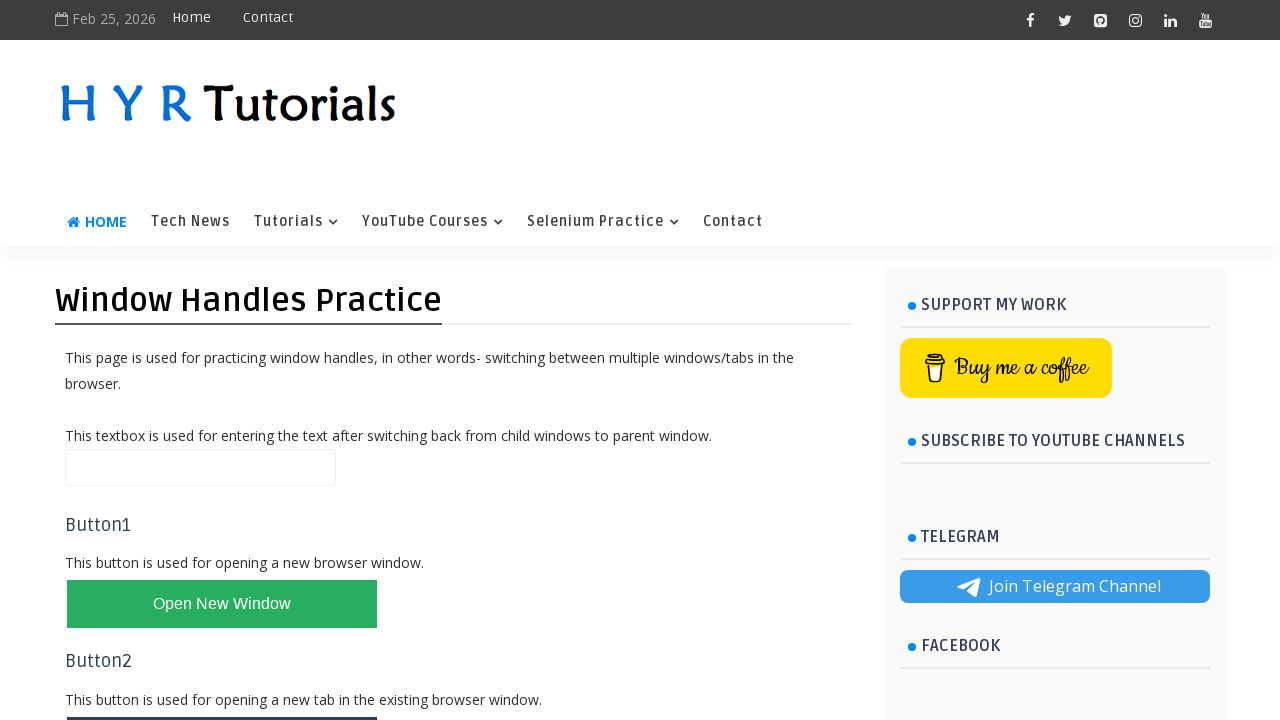

New window opened and captured
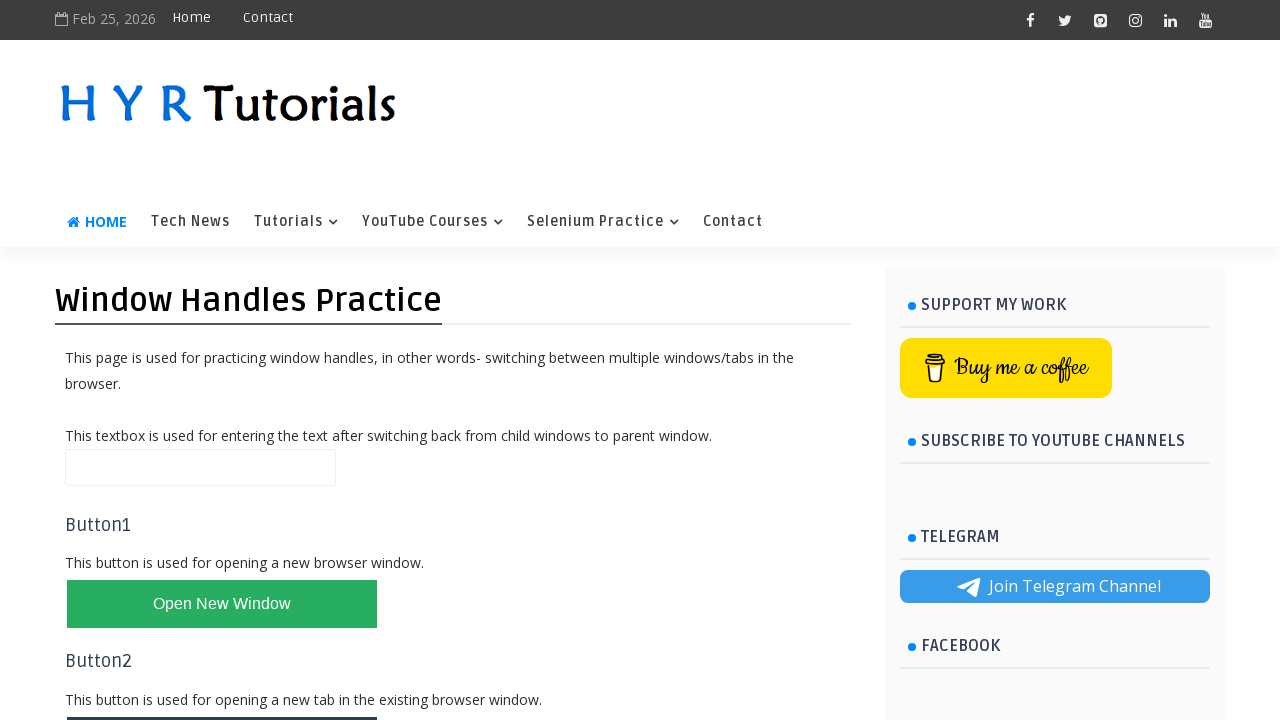

New window page loaded
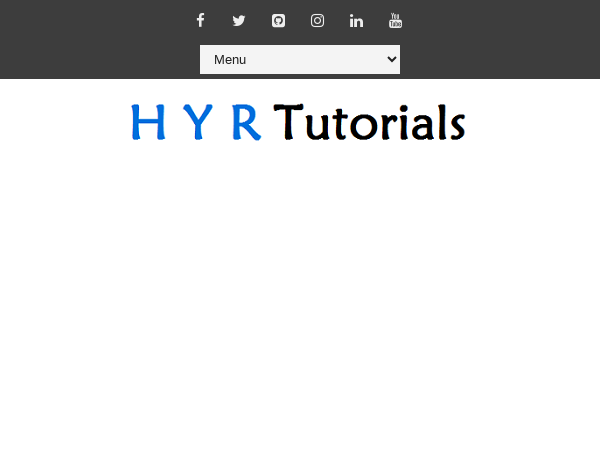

Filled first name field with 'alex' in new window on input#firstName
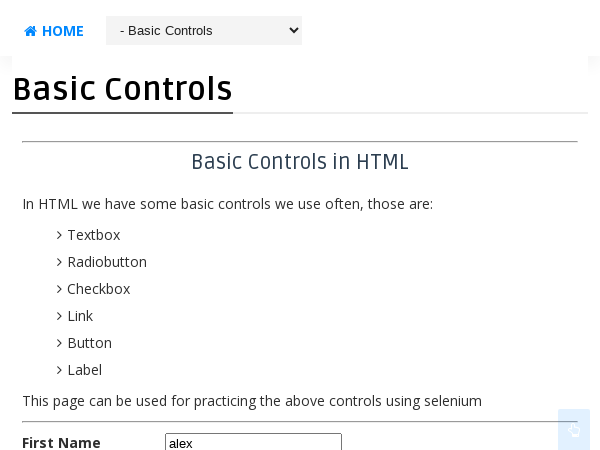

Closed new window
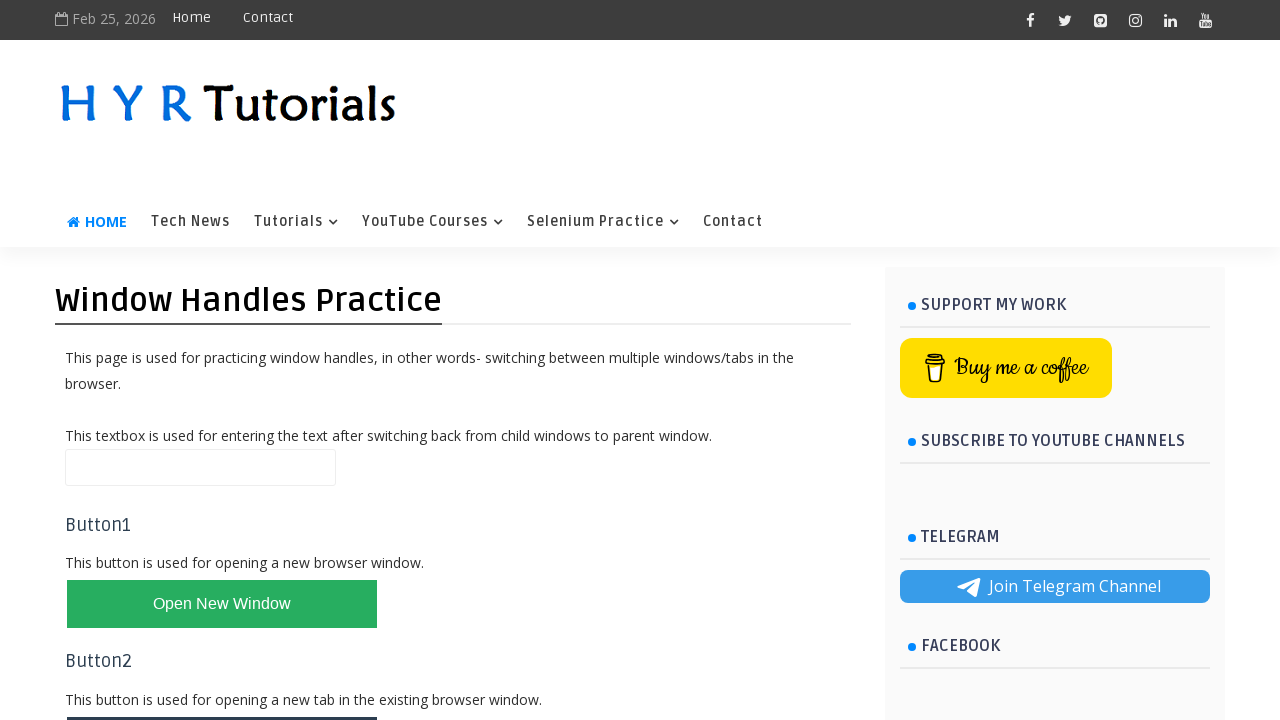

Filled text box with 'alex' in parent window on input.whTextBox
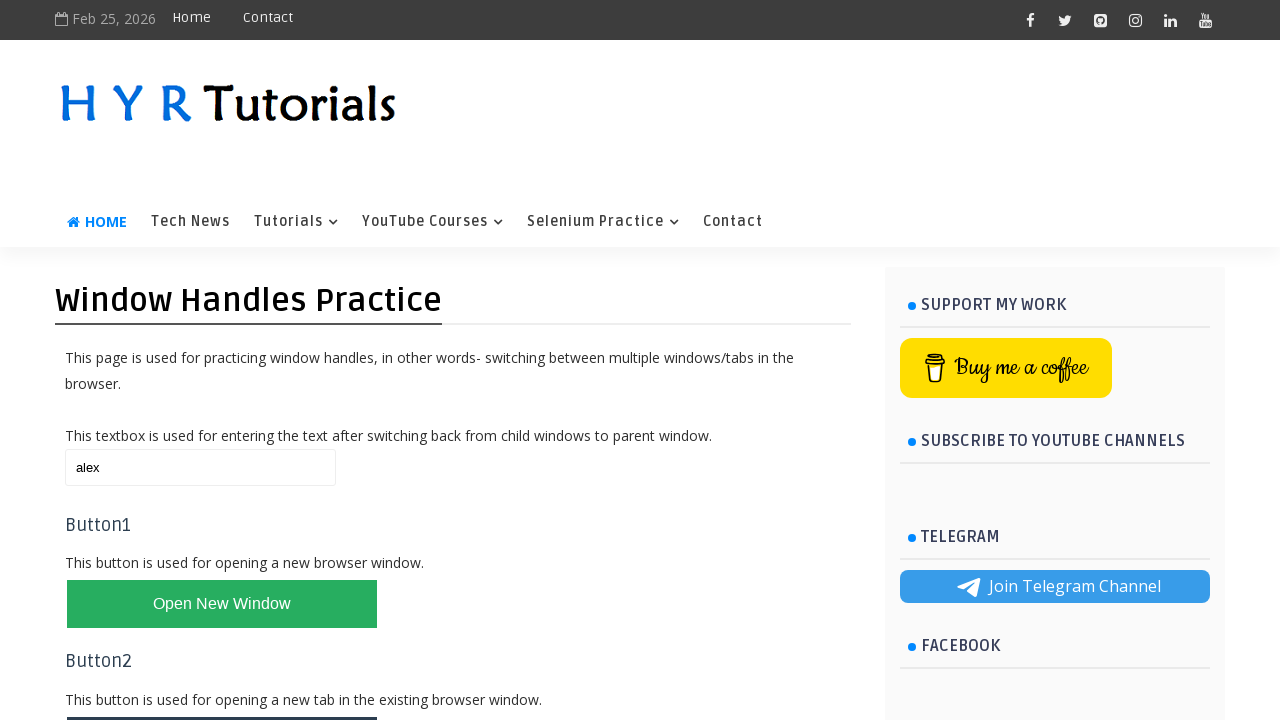

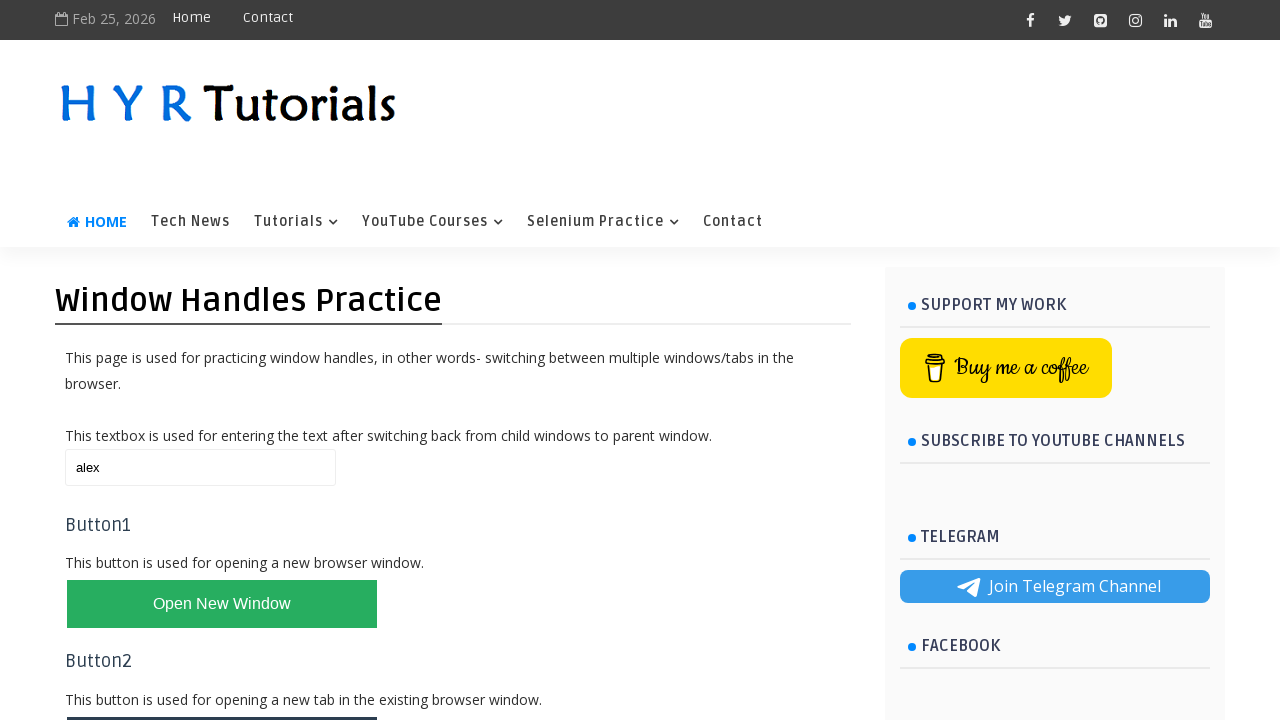